Tests dynamic content loading by clicking a start button and waiting for hidden content to become visible

Starting URL: https://the-internet.herokuapp.com/dynamic_loading/1

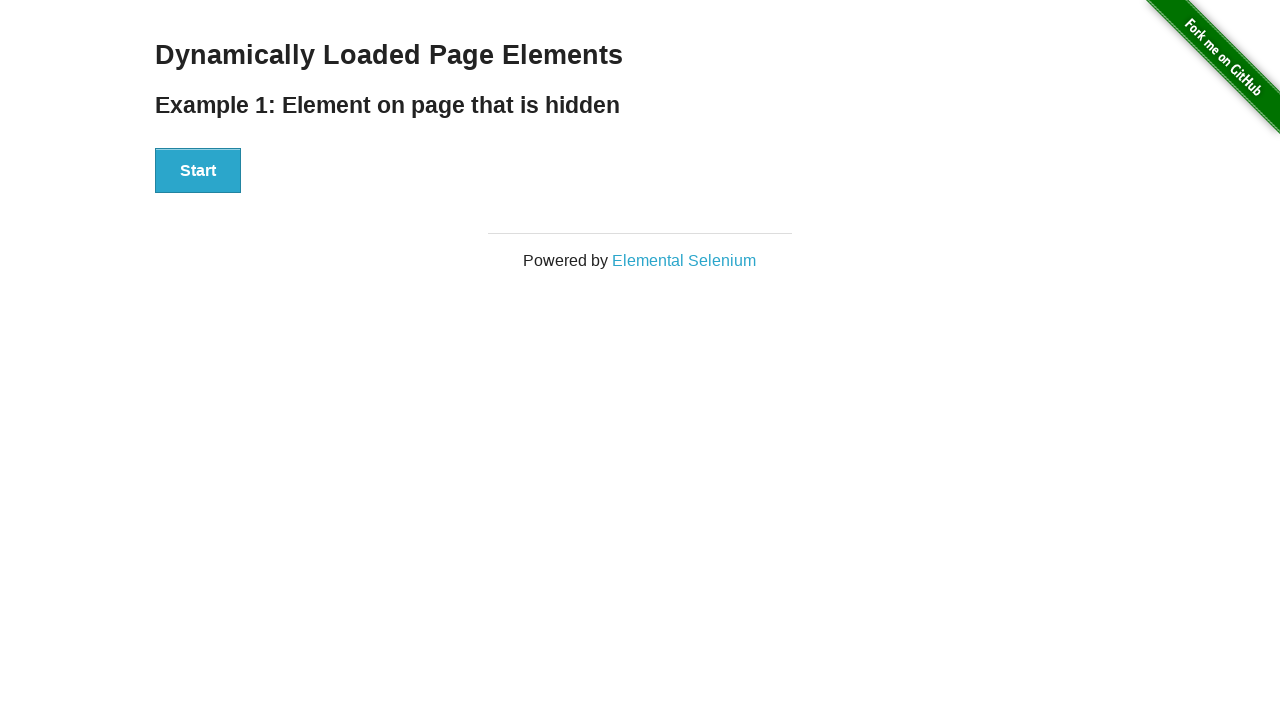

Clicked start button to trigger dynamic content loading at (198, 171) on div[id='start'] button
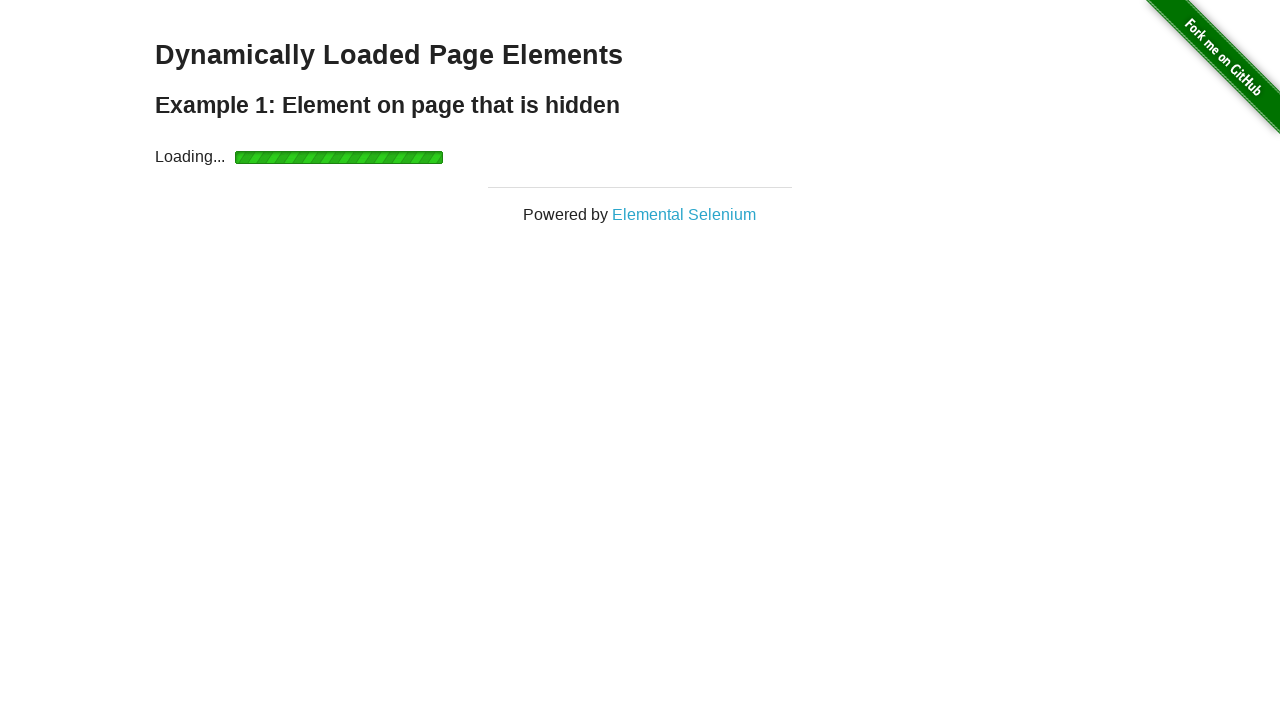

Hidden content became visible after waiting
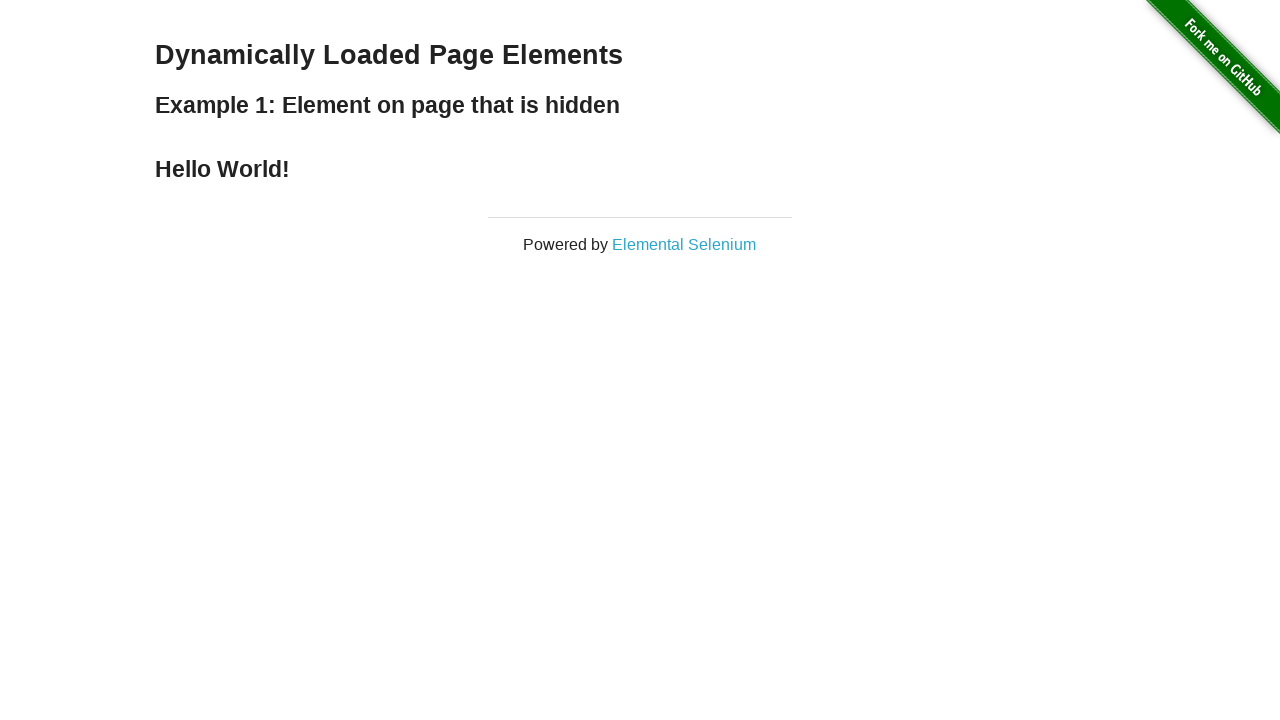

Located the hello world text element
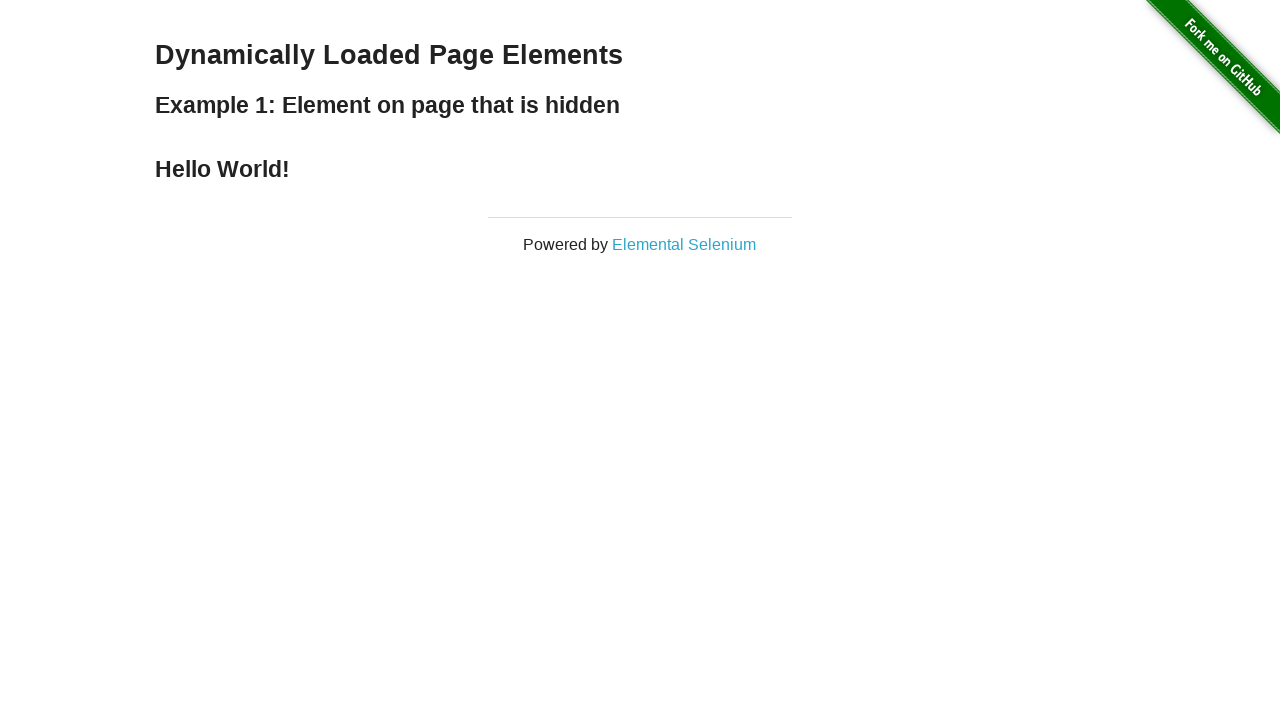

Verified element is visible
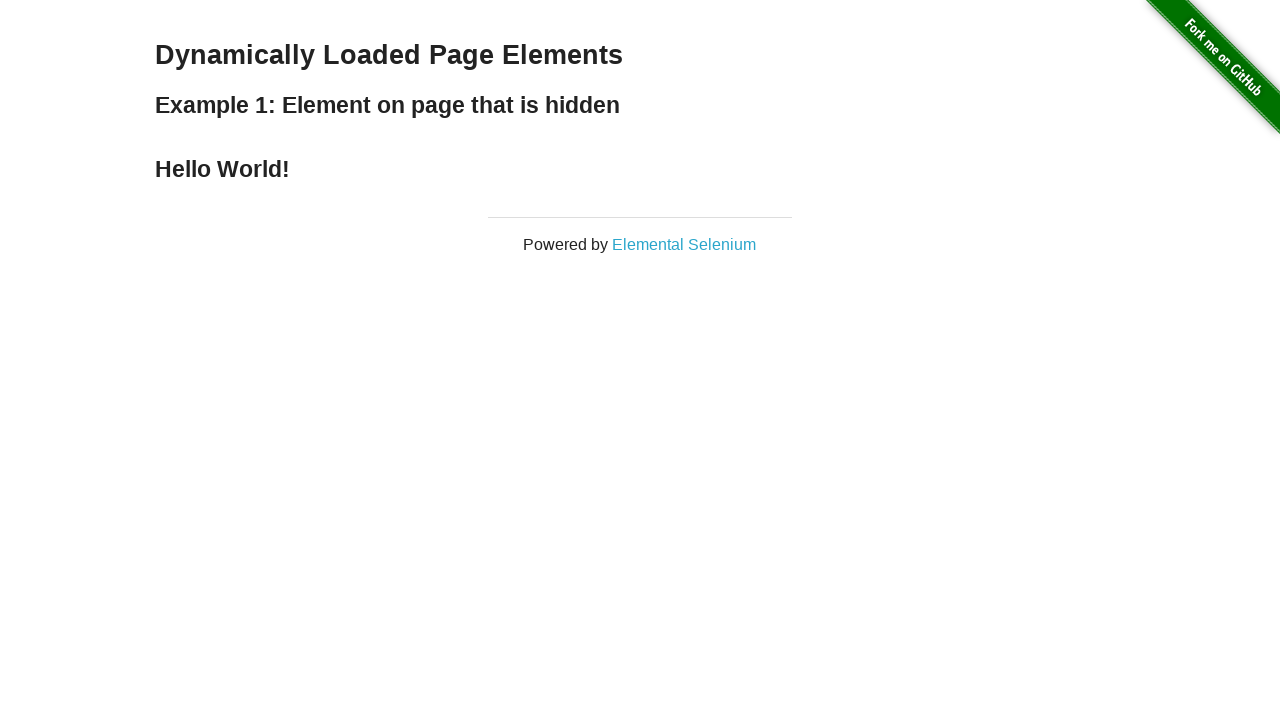

Retrieved and printed the hello world text content
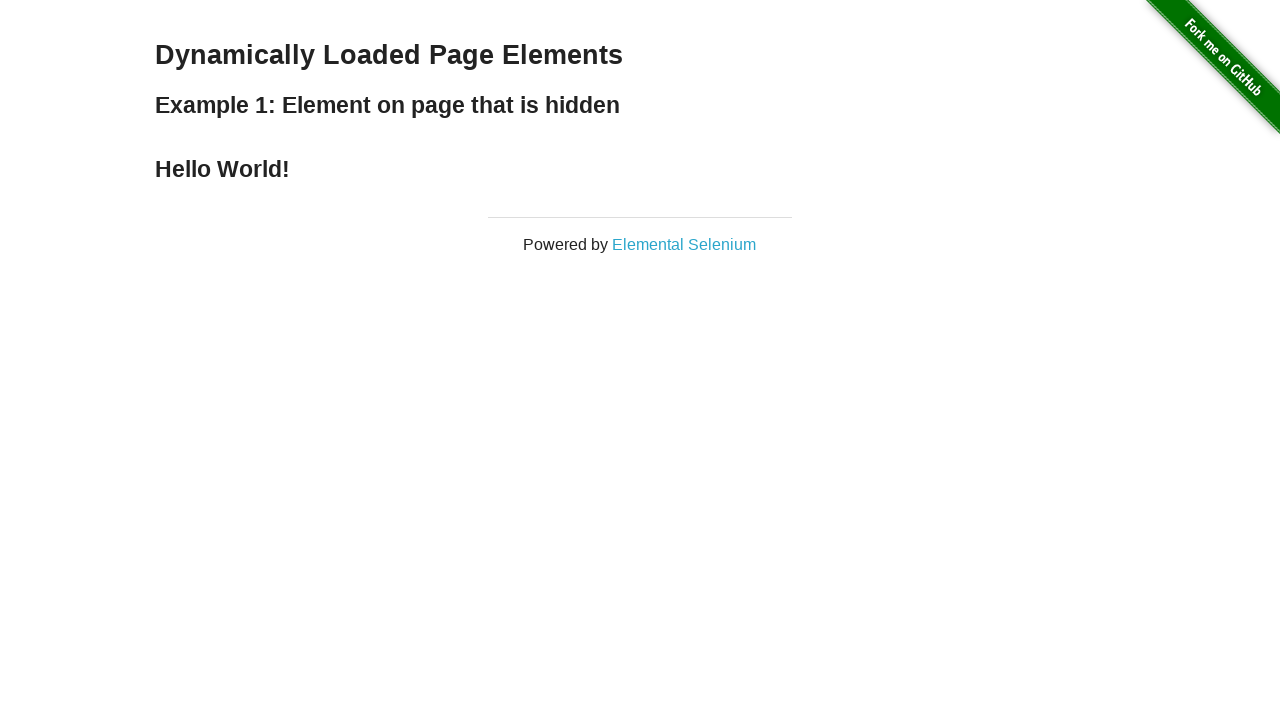

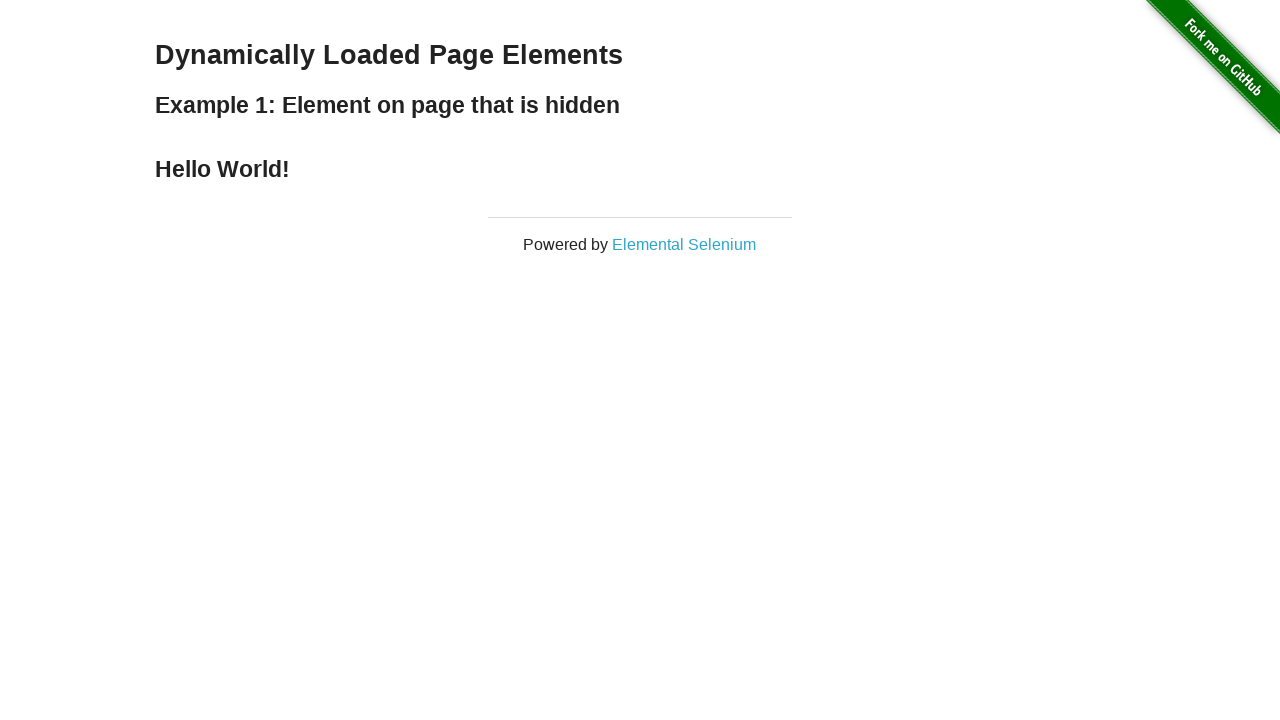